Tests dynamic loading with implicit wait by clicking start button and waiting for finish element to appear

Starting URL: http://the-internet.herokuapp.com/dynamic_loading/2

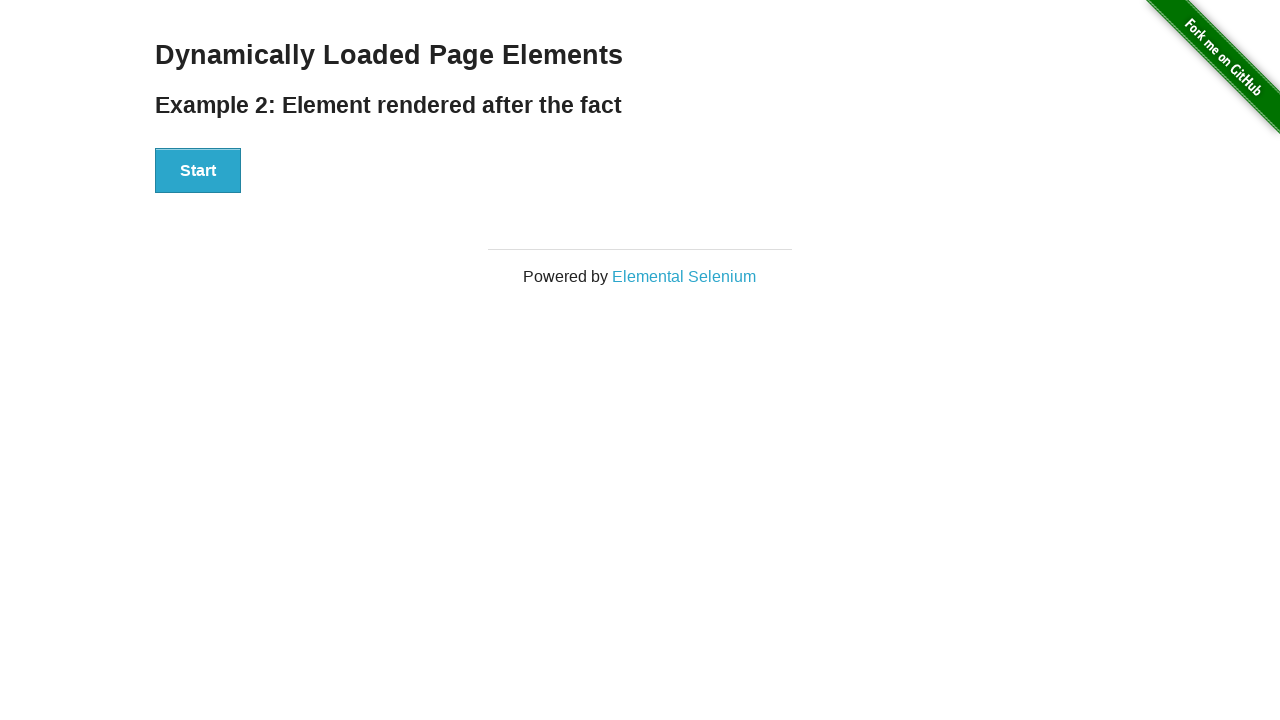

Clicked start button to begin dynamic loading at (198, 171) on button
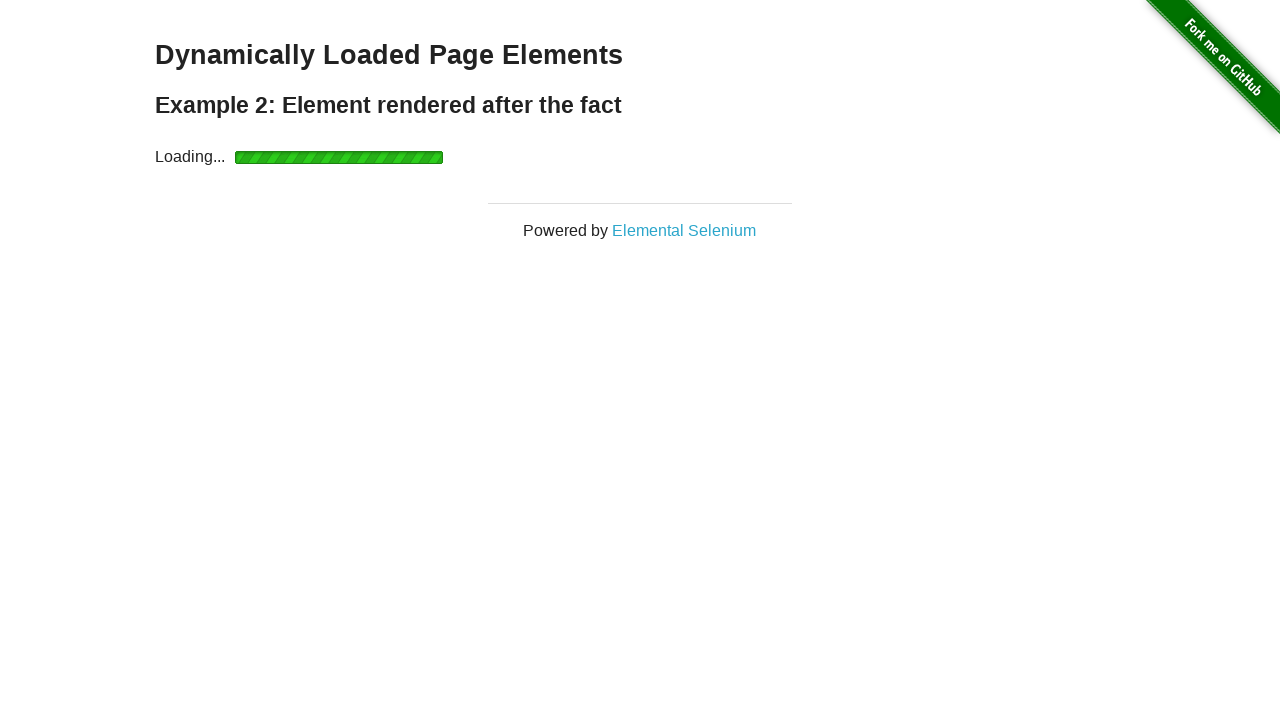

Waited for finish element to appear
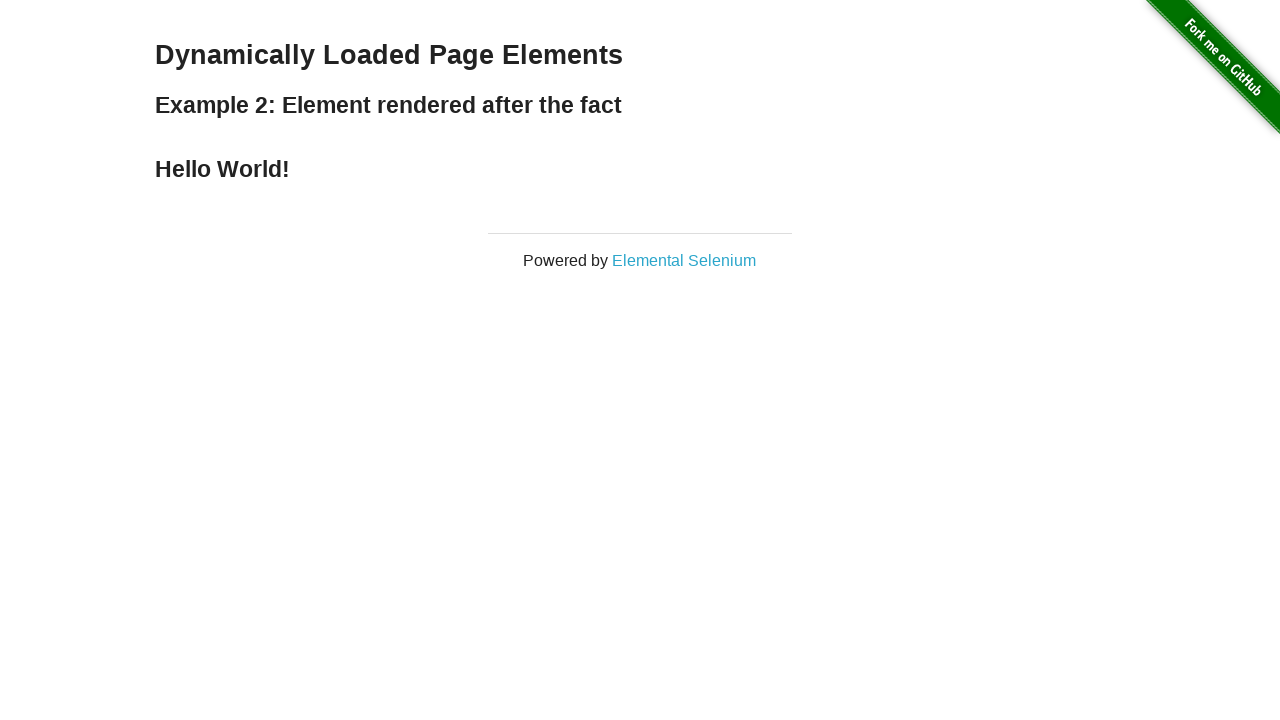

Retrieved text content from finish element
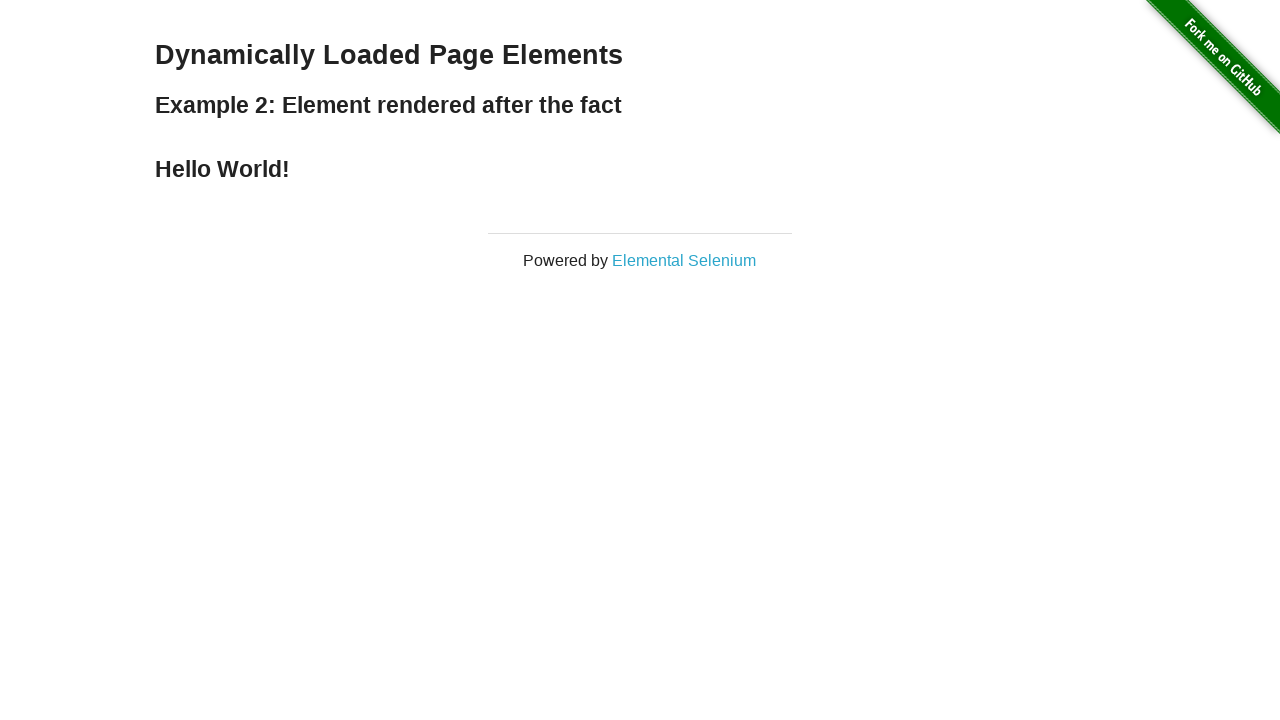

Printed finish element text: Hello World!
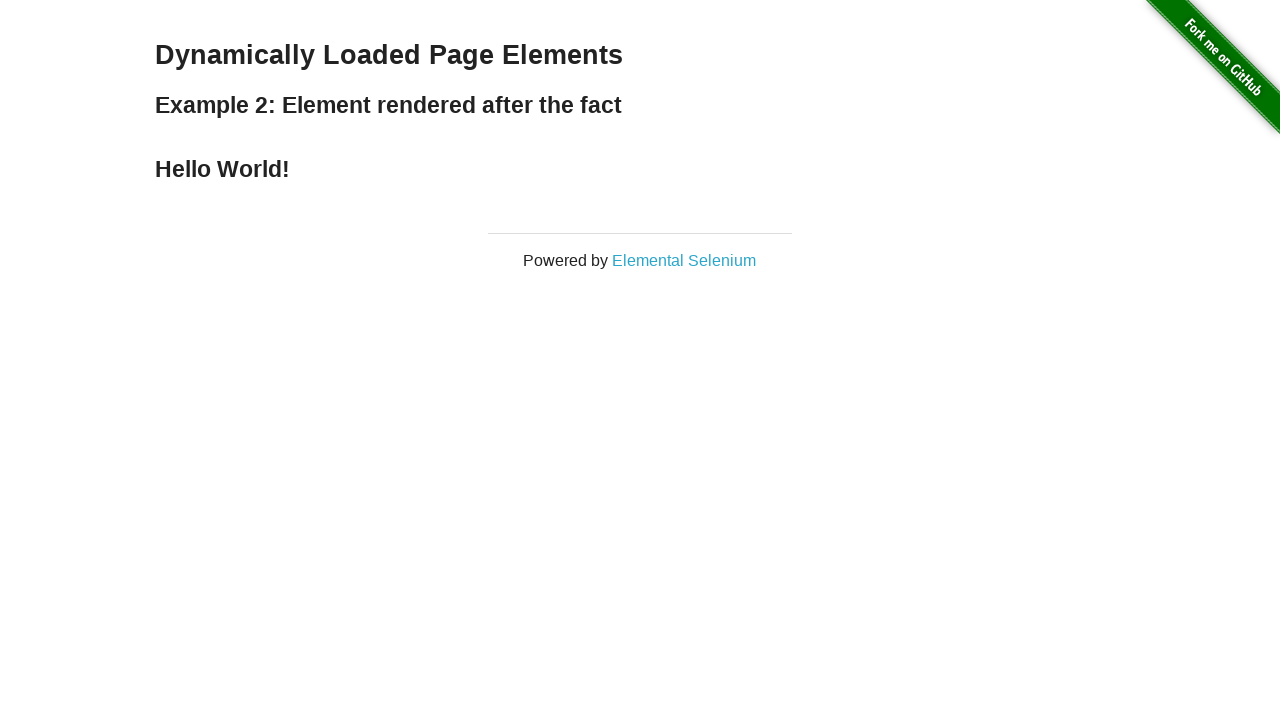

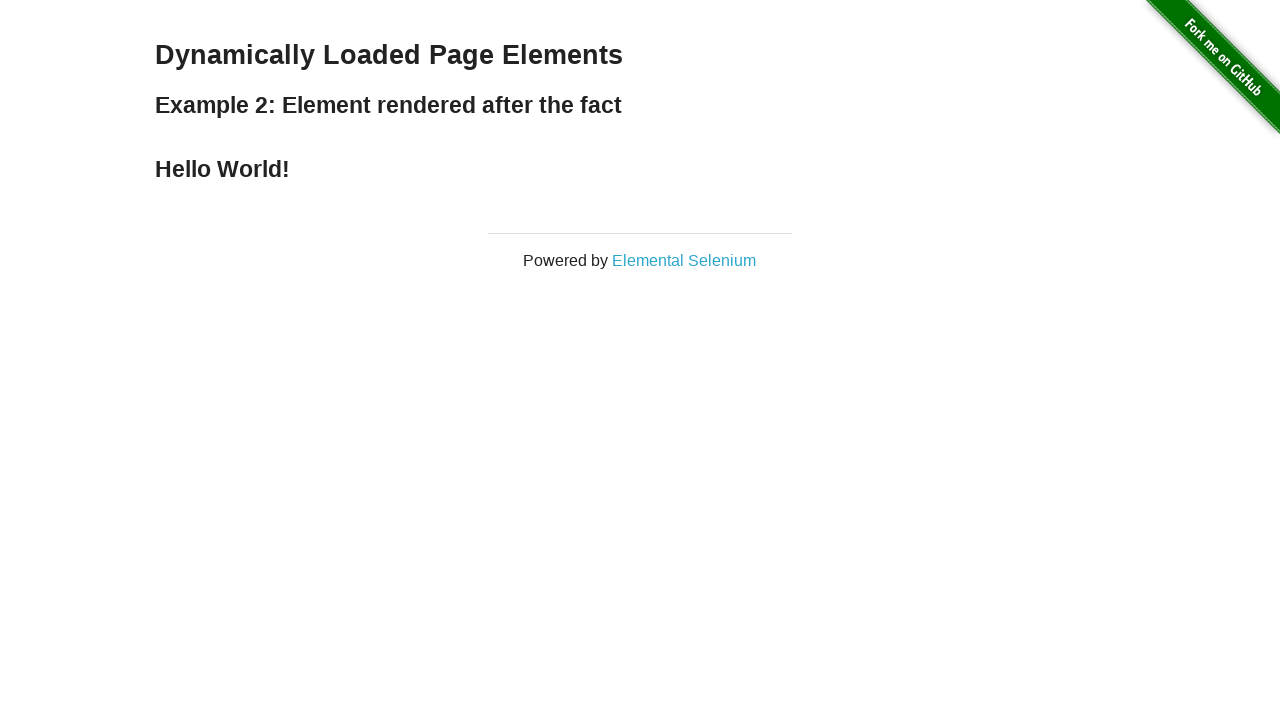